Navigates to The Internet Herokuapp site and clicks on the "Dynamic Content" link

Starting URL: https://the-internet.herokuapp.com/

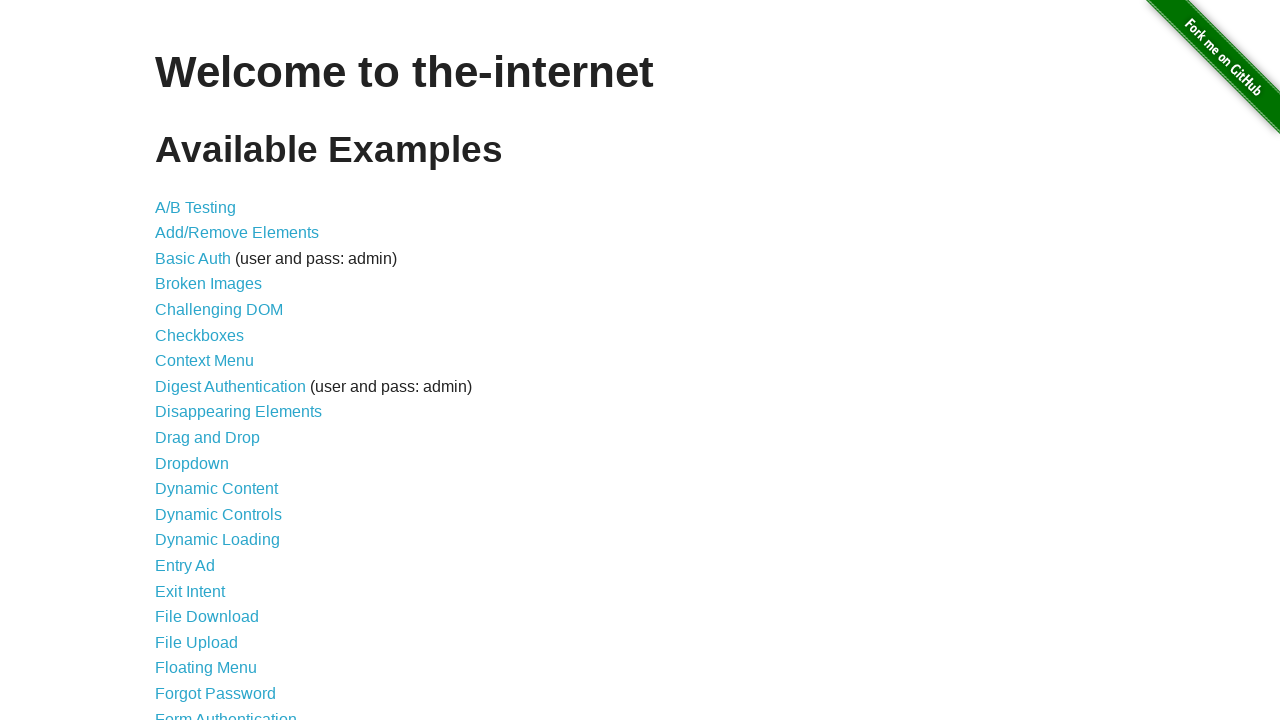

Navigated to The Internet Herokuapp site
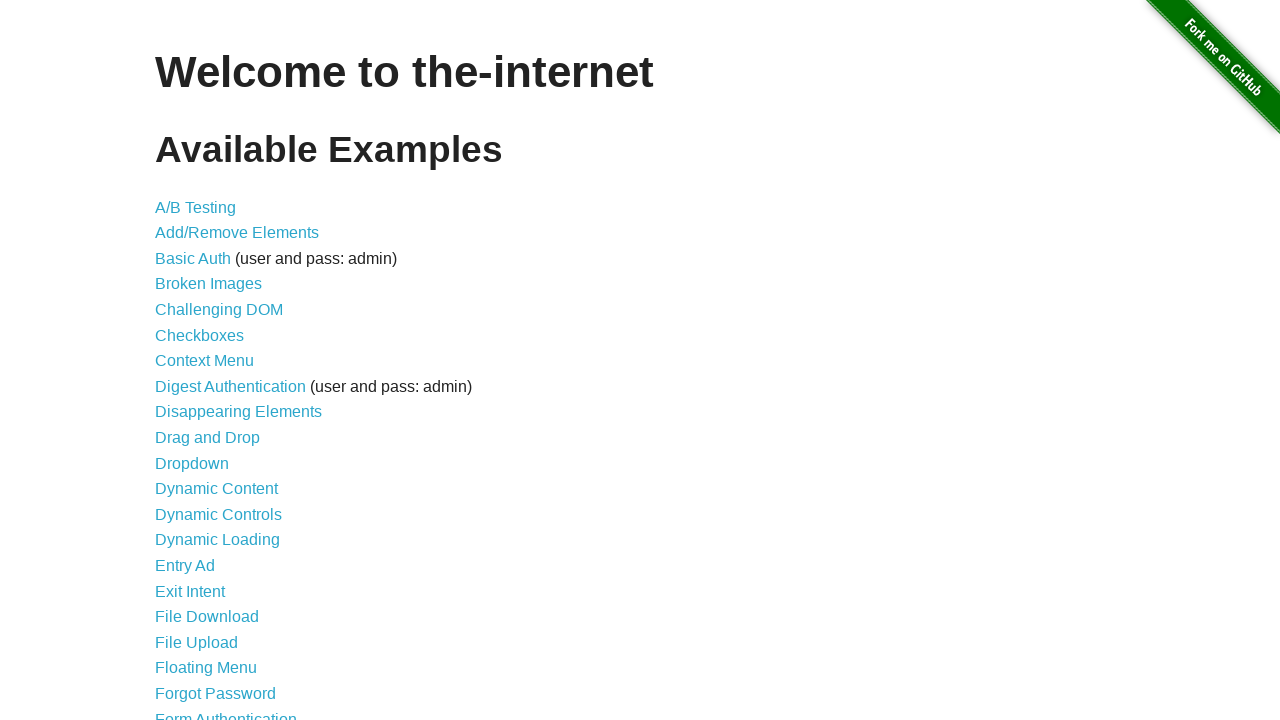

Clicked on the Dynamic Content link at (216, 489) on text=Dynamic Content
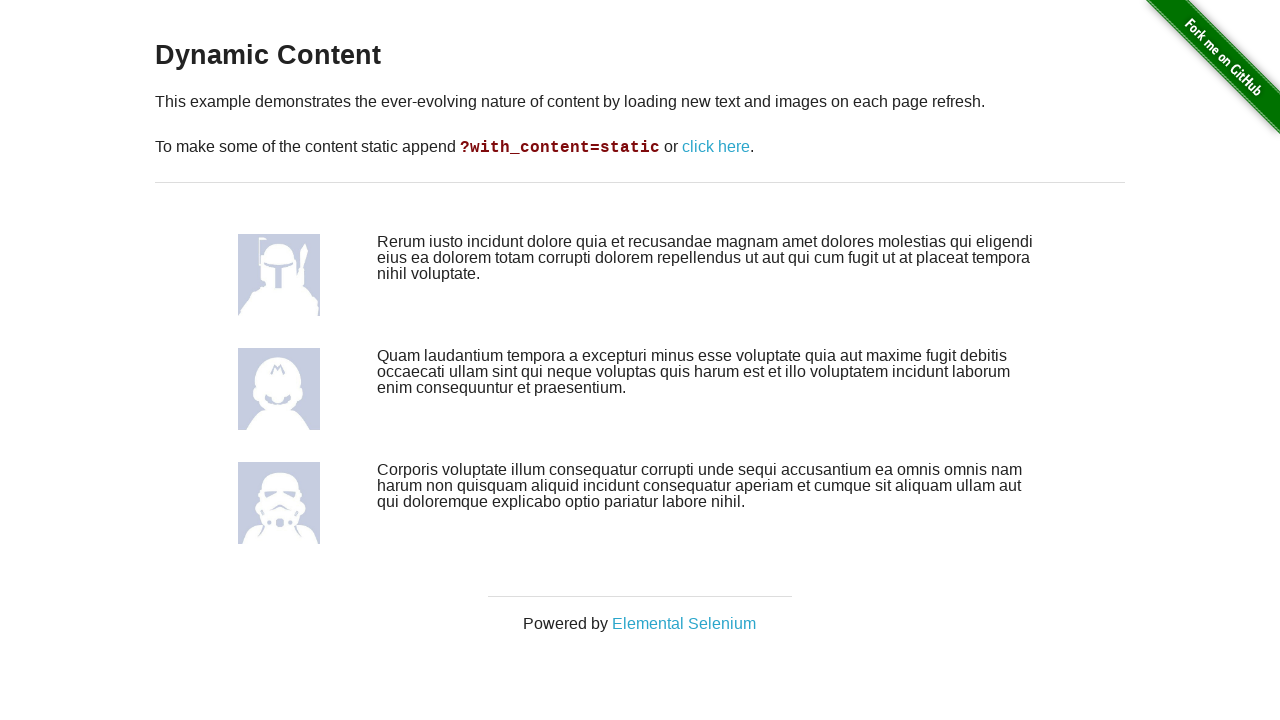

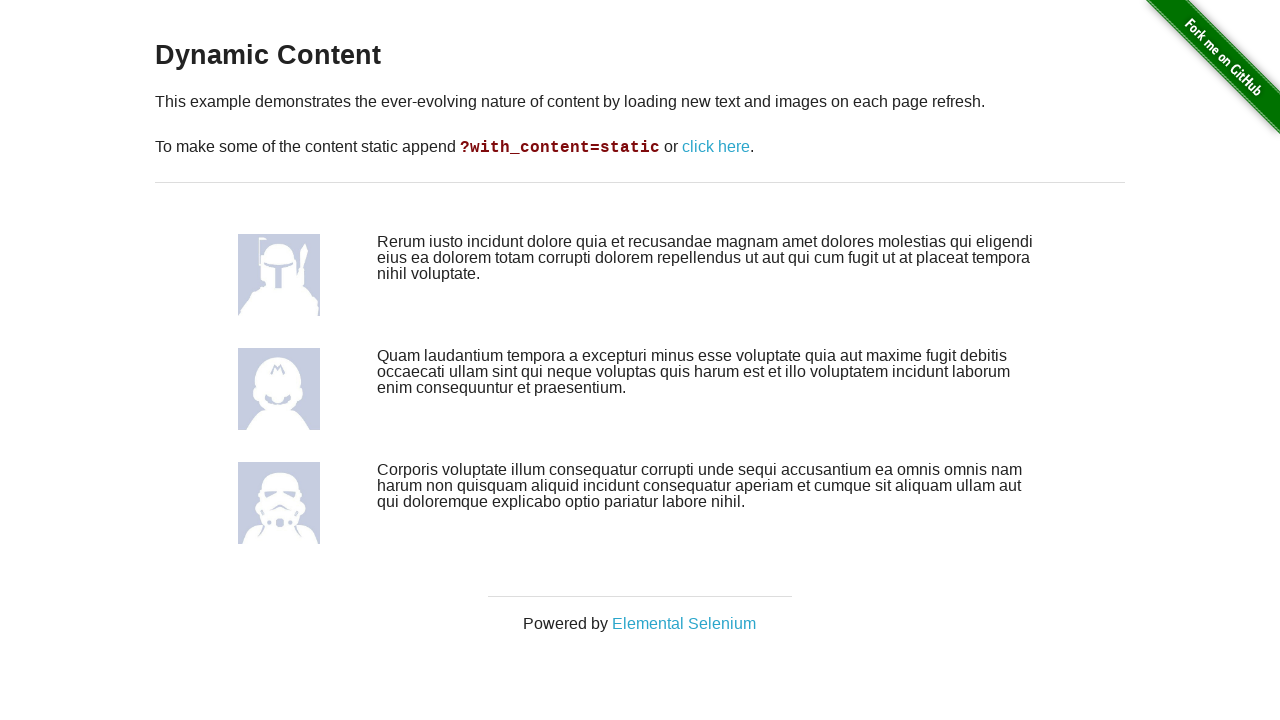